Navigates to a window handling test page on leafground.com and retrieves window handle information

Starting URL: https://www.leafground.com/window.xhtml

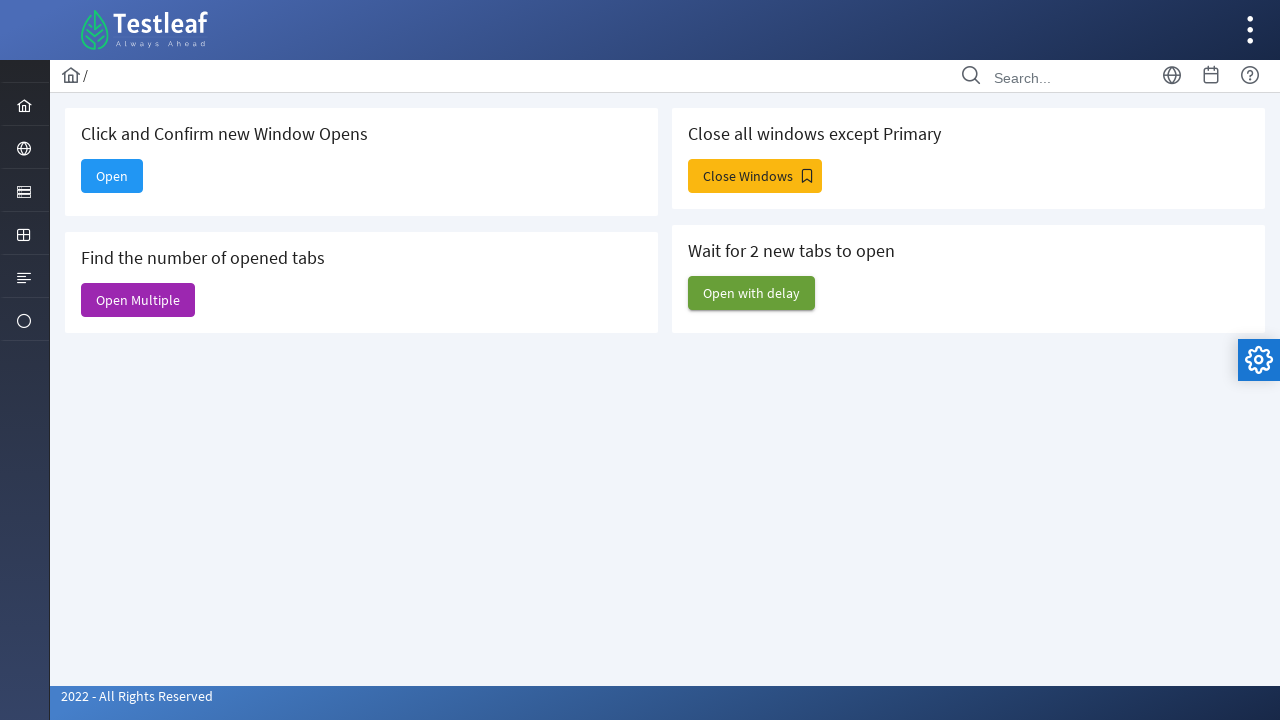

Waited for page to reach domcontentloaded state
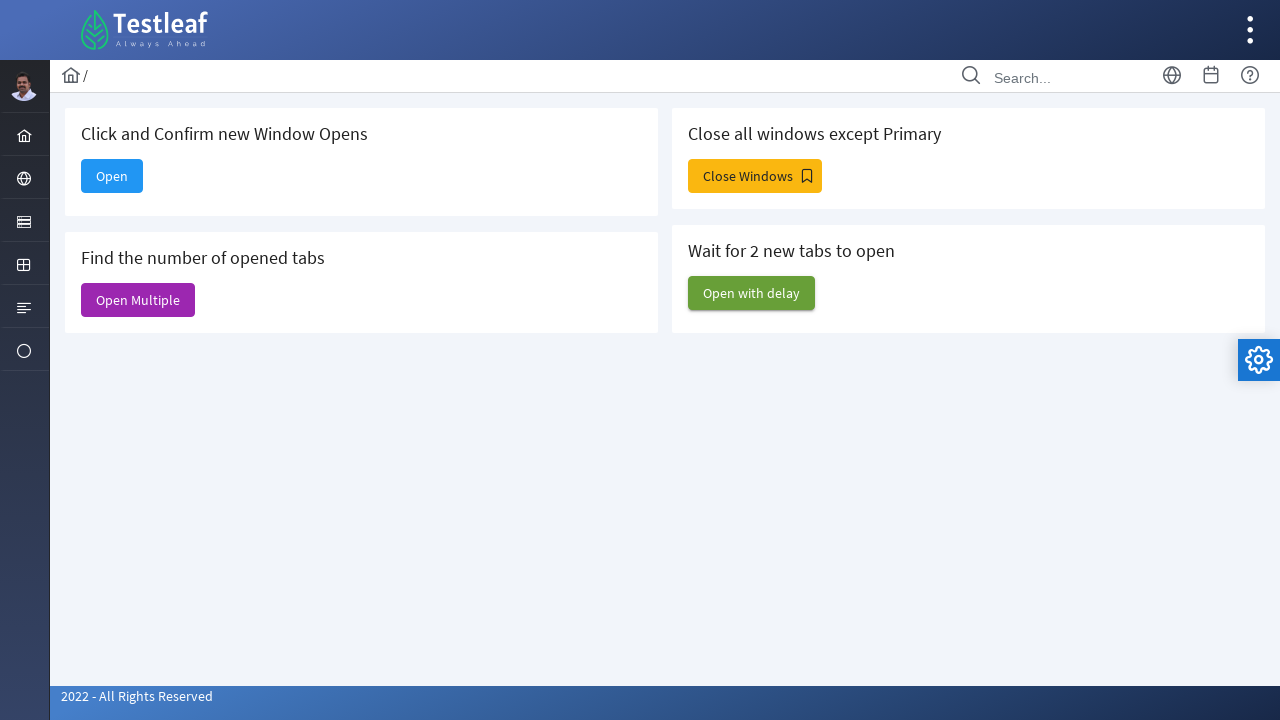

Verified body element is present on window handling test page
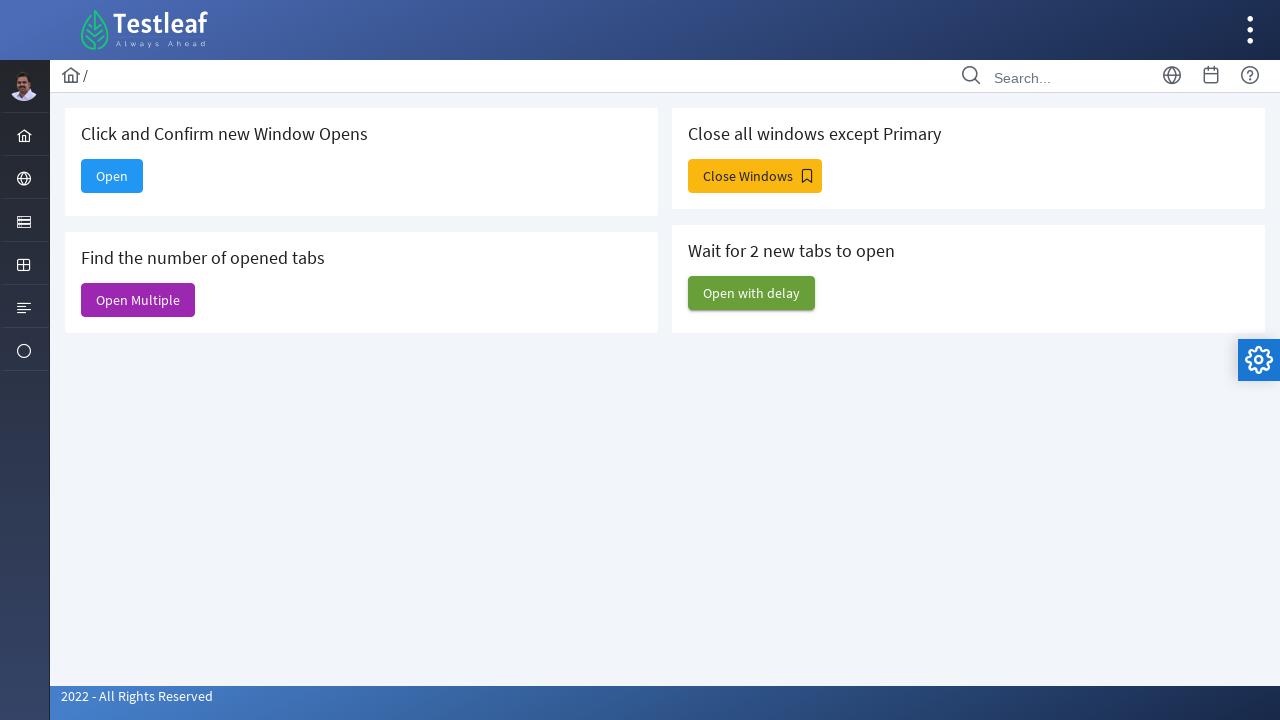

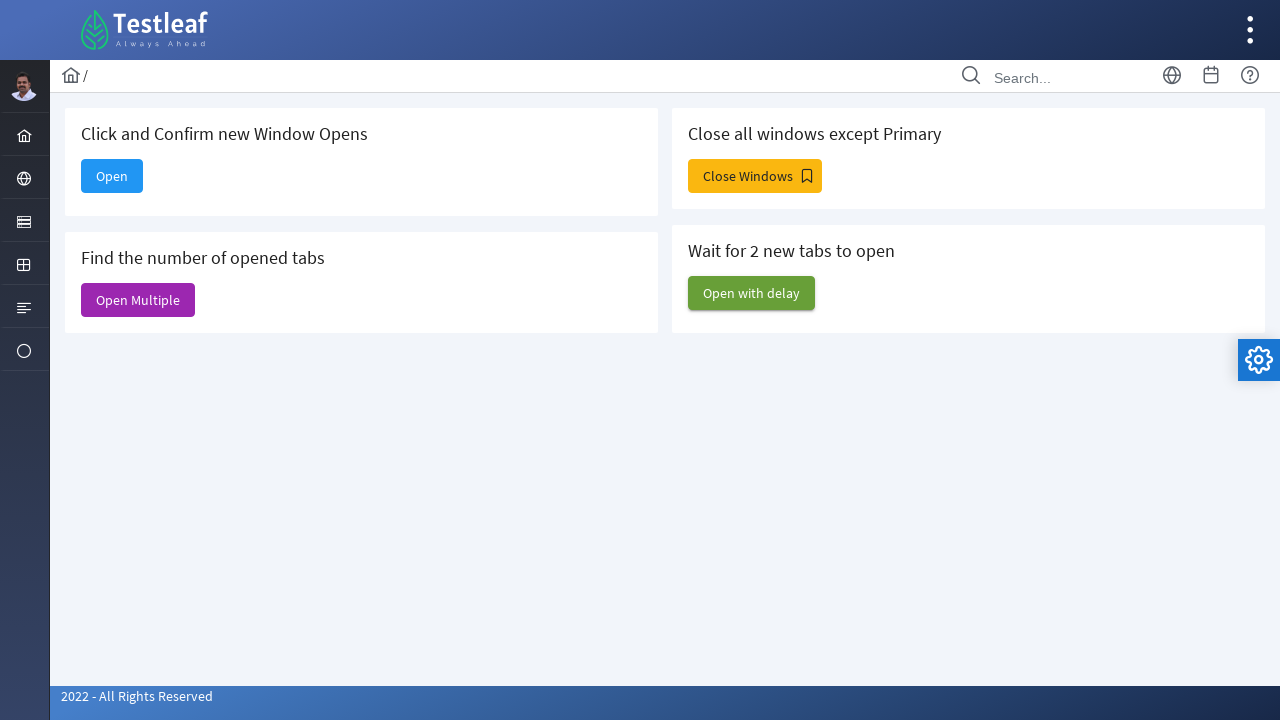